Navigates through Trace Viewer documentation by clicking on related links

Starting URL: https://playwright.dev/docs/codegen#recording-a-test

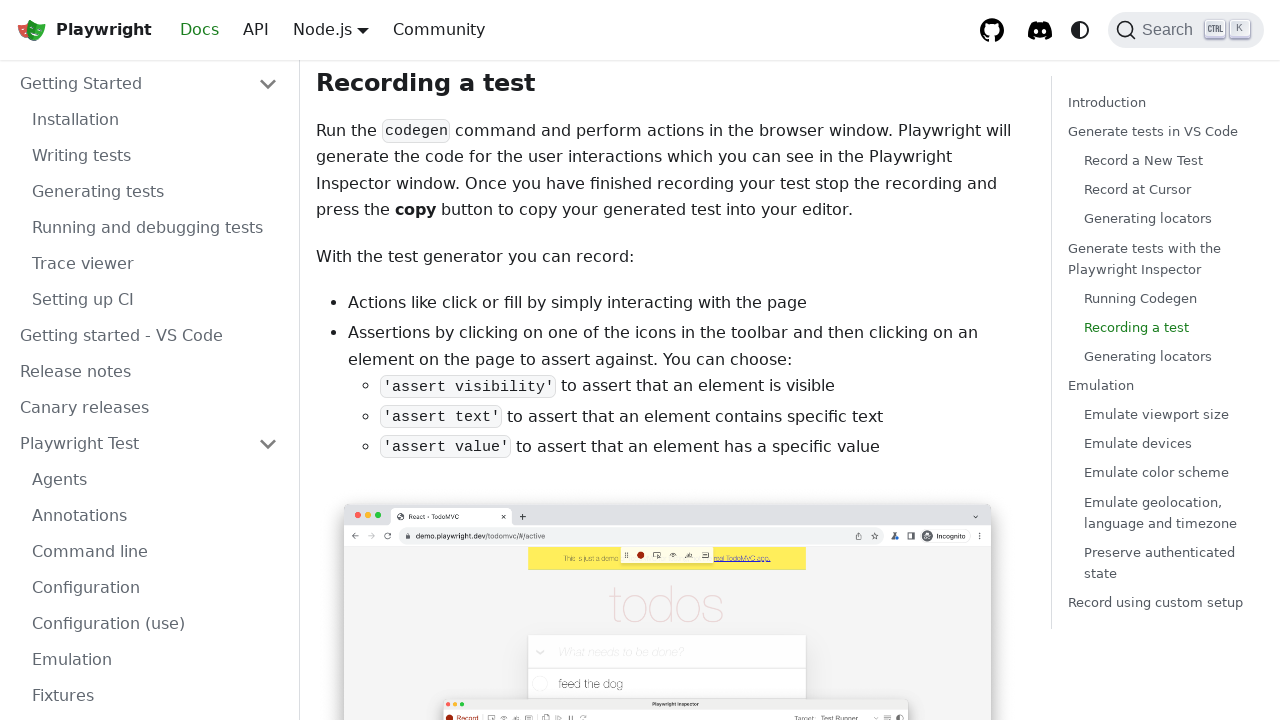

Clicked on 'Trace viewer' link at (155, 264) on internal:role=link[name="Trace viewer"i] >> nth=0
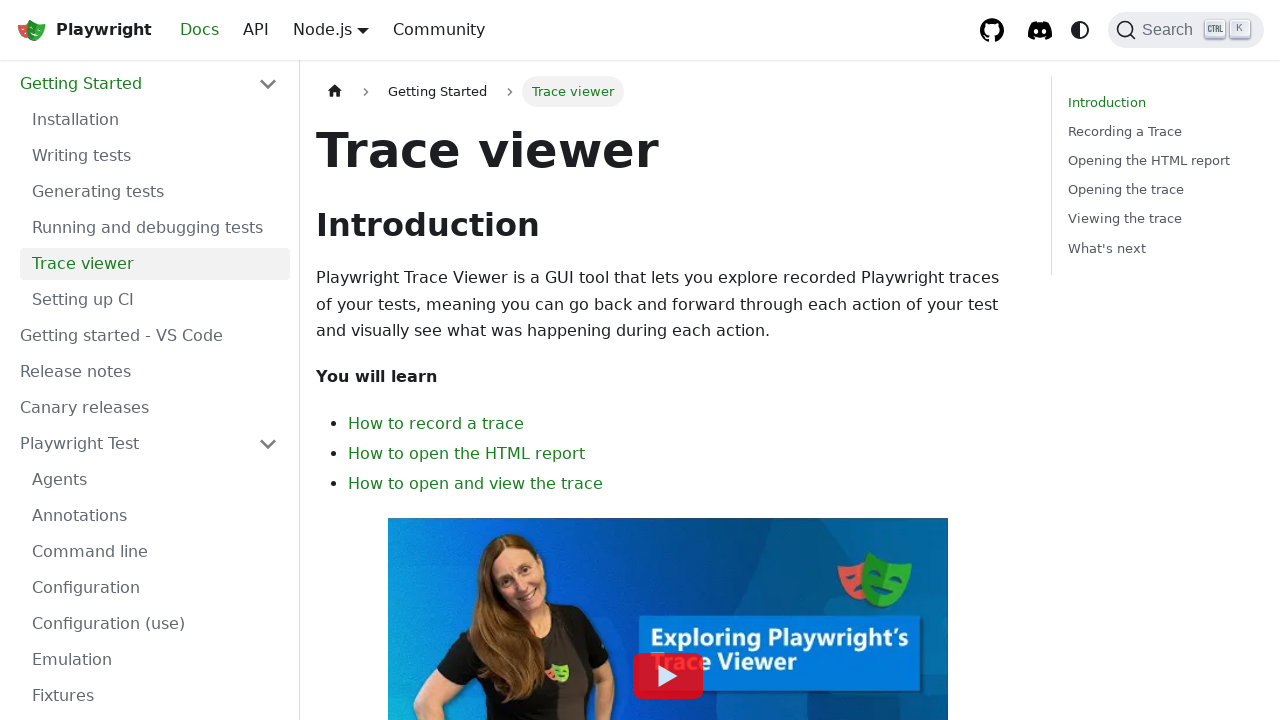

Clicked on 'How to record a trace' link at (436, 423) on internal:role=link[name="How to record a trace"i]
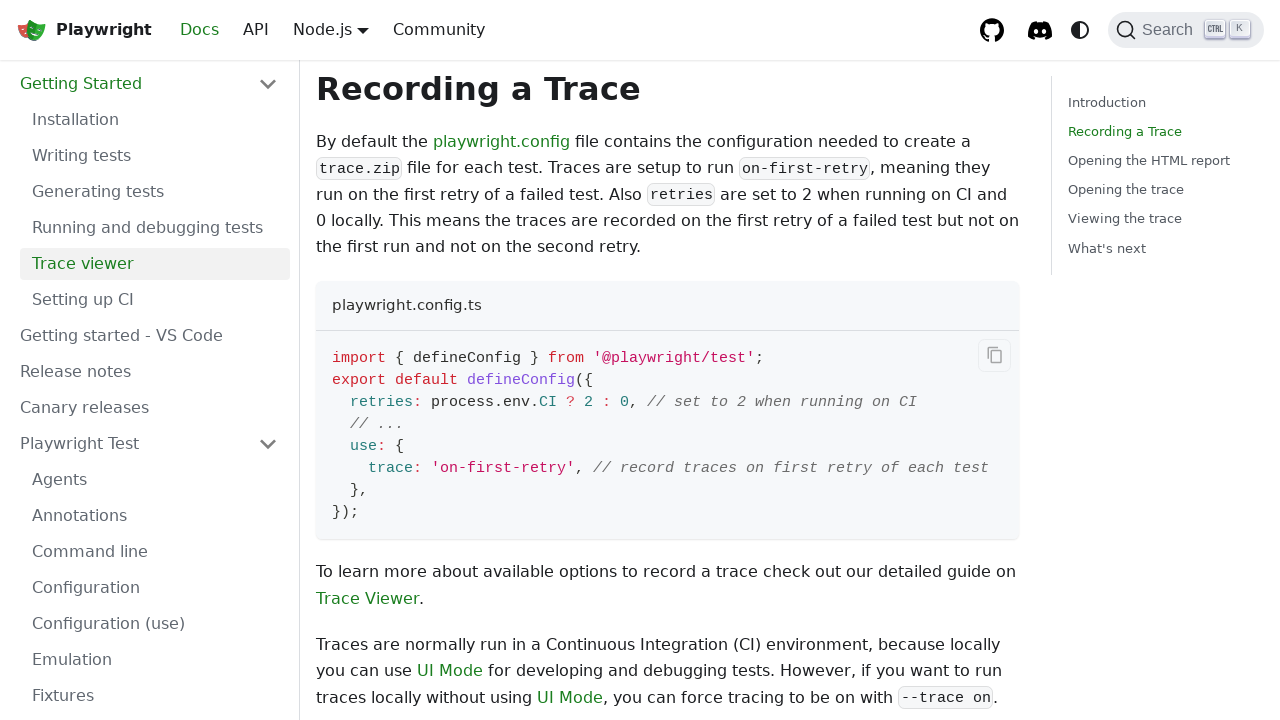

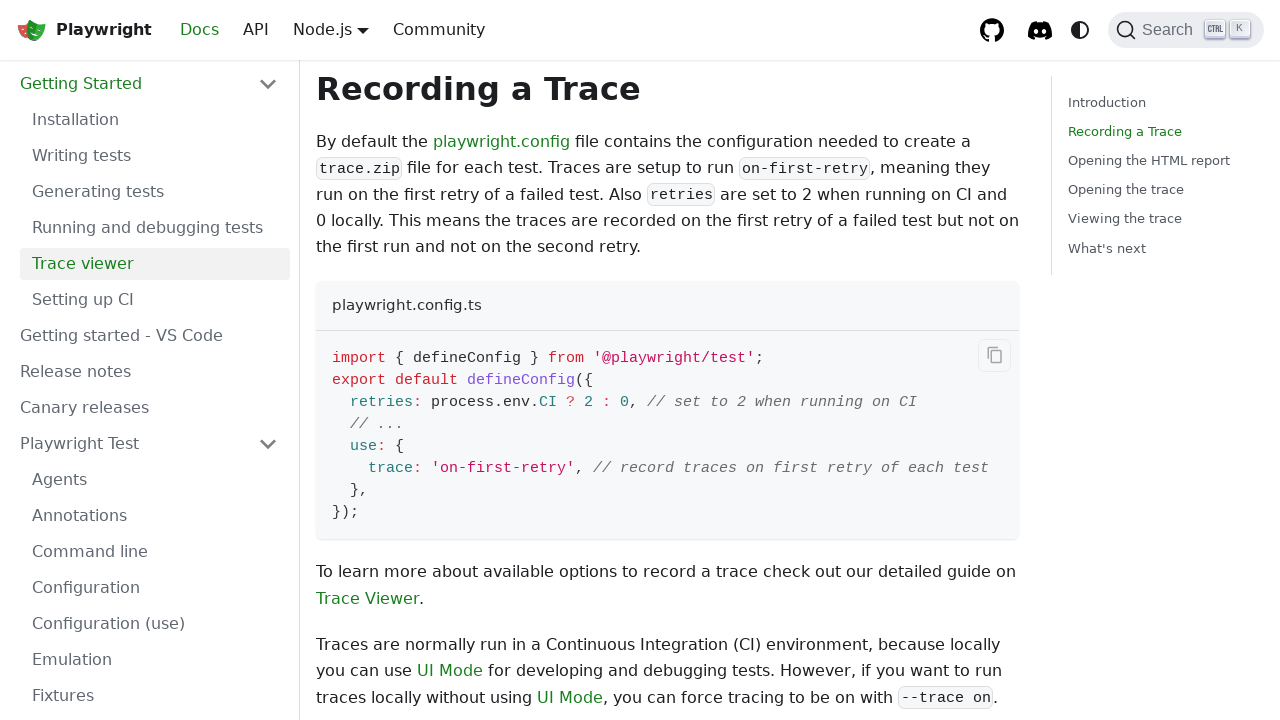